Tests a math problem form by extracting two numbers, calculating their sum, selecting the result from a dropdown, and submitting the form

Starting URL: http://suninjuly.github.io/selects1.html

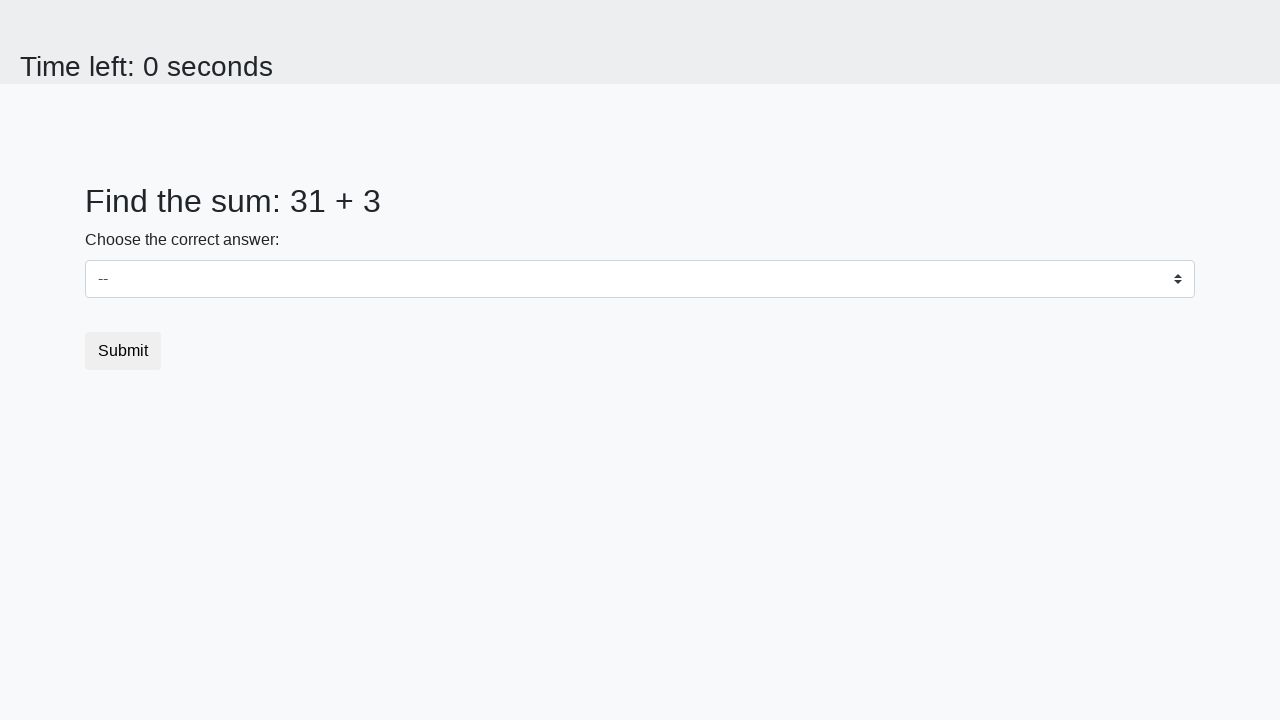

Extracted first number from #num1 element
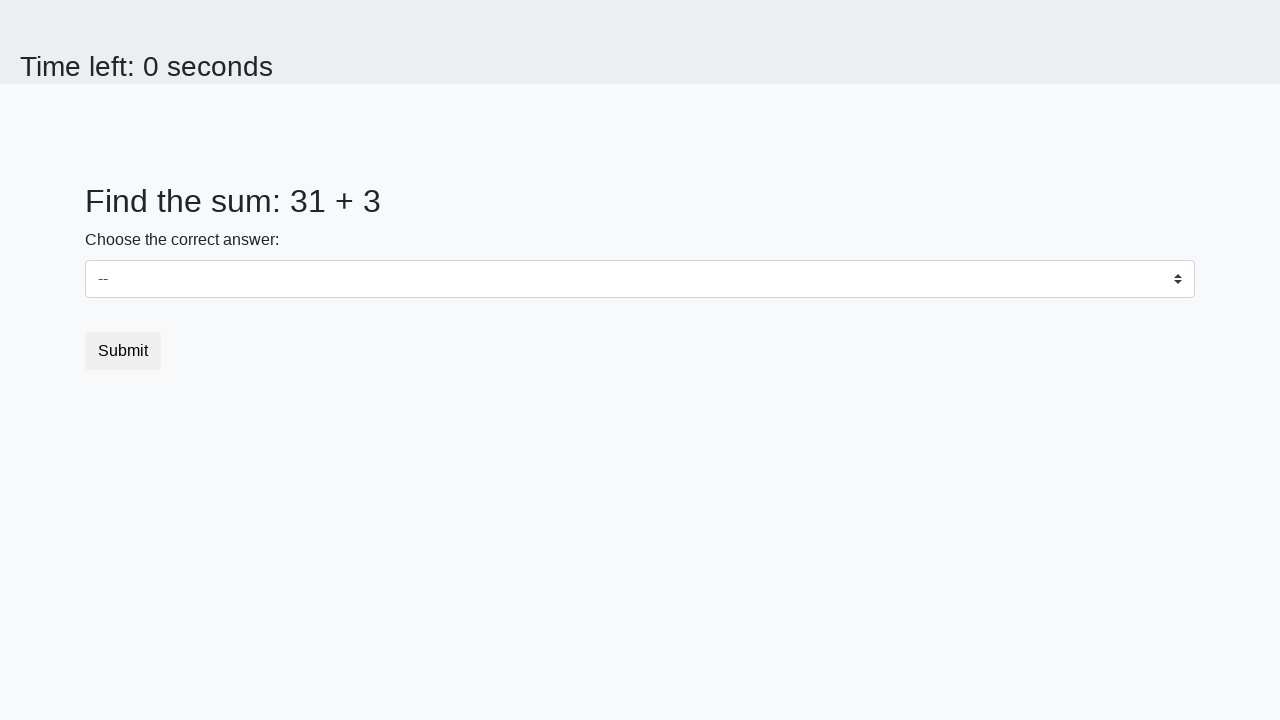

Extracted second number from #num2 element
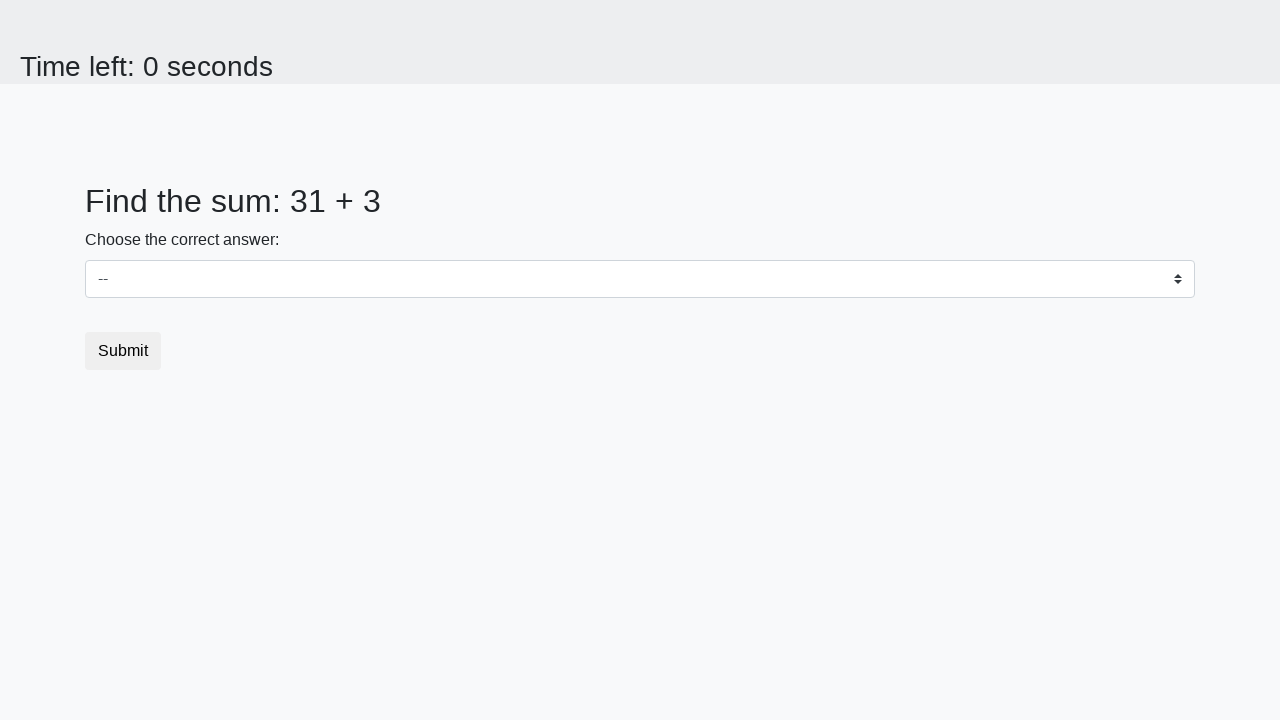

Calculated sum of 31 + 3 = 34
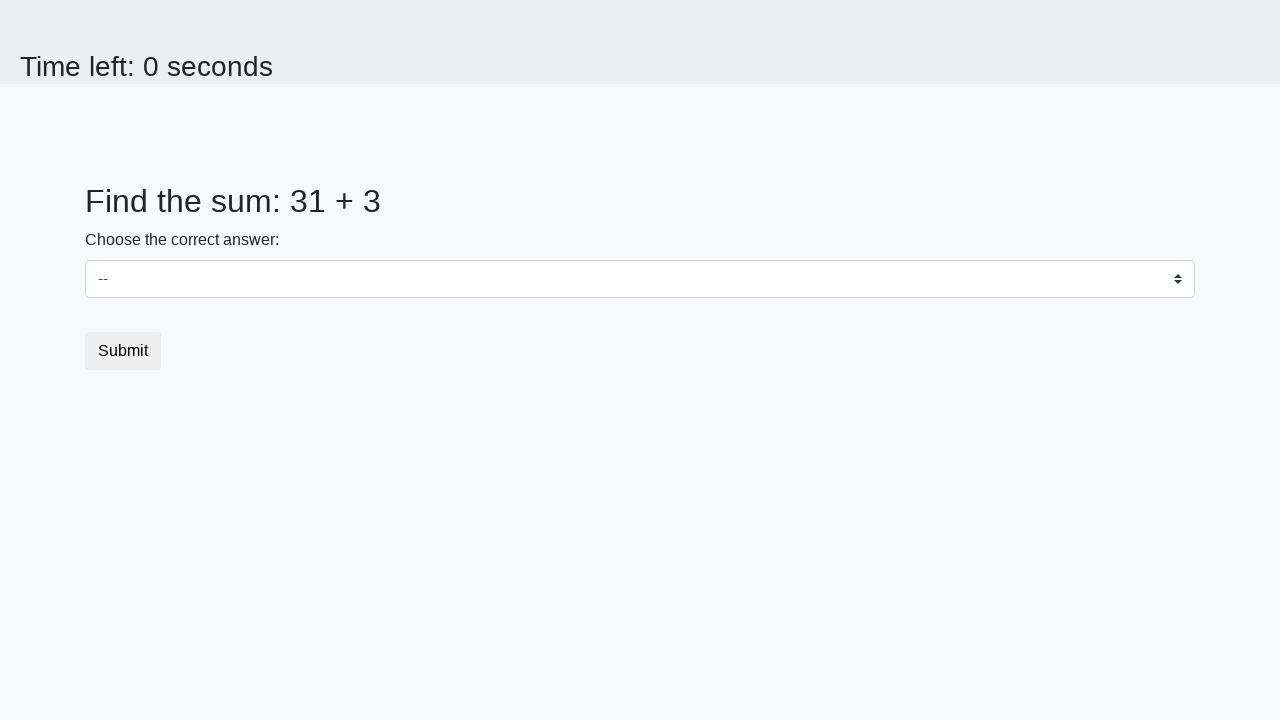

Selected calculated result '34' from dropdown on select
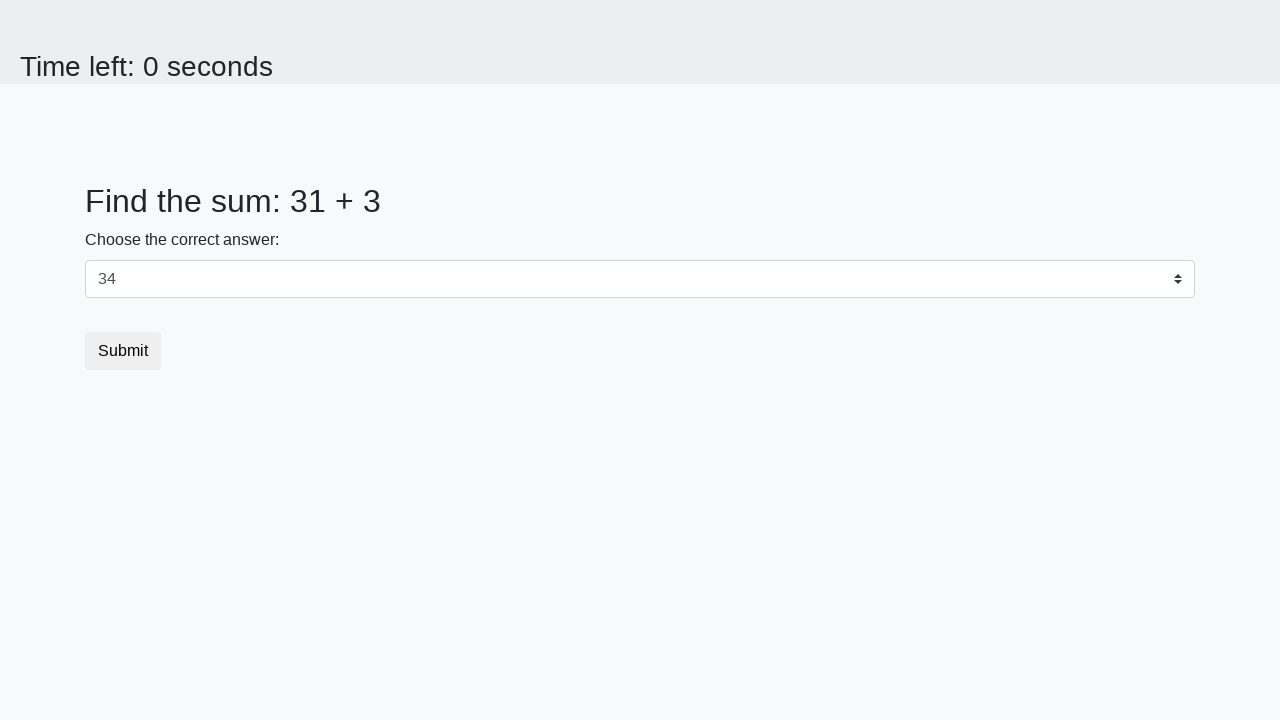

Clicked submit button at (123, 351) on button.btn
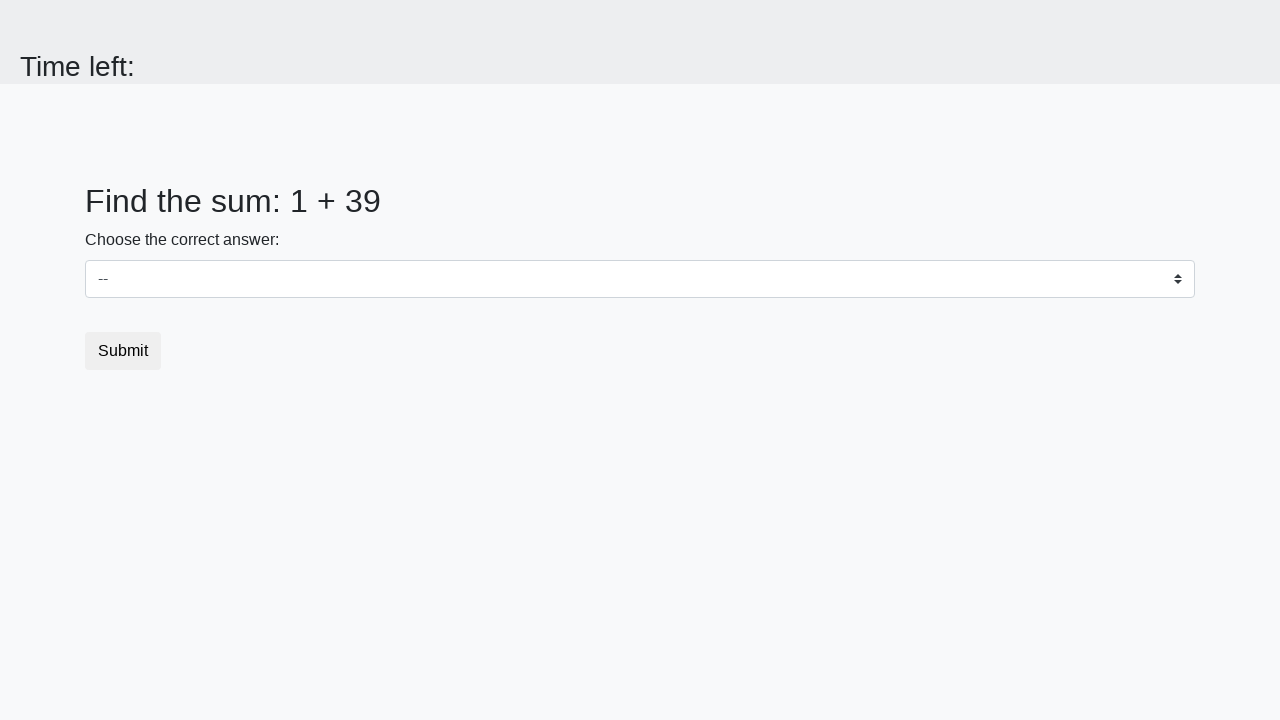

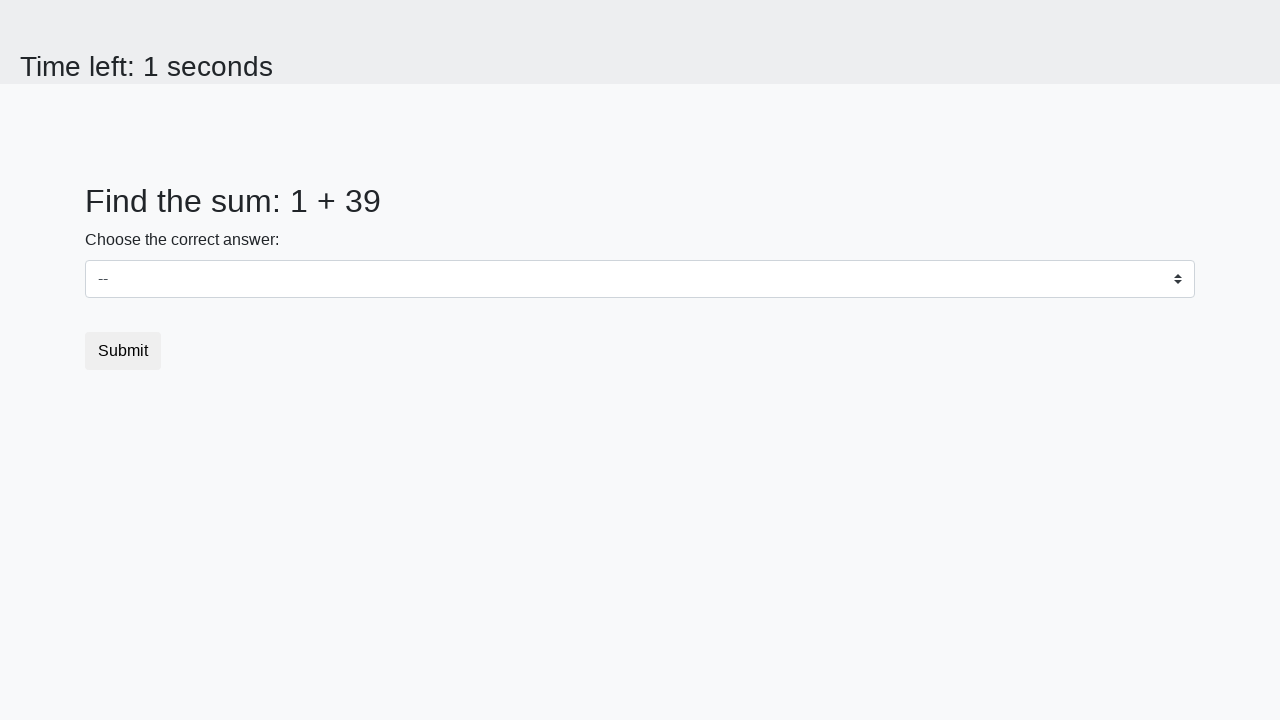